Tests that Clear completed button is hidden when no items are completed

Starting URL: https://demo.playwright.dev/todomvc/#/

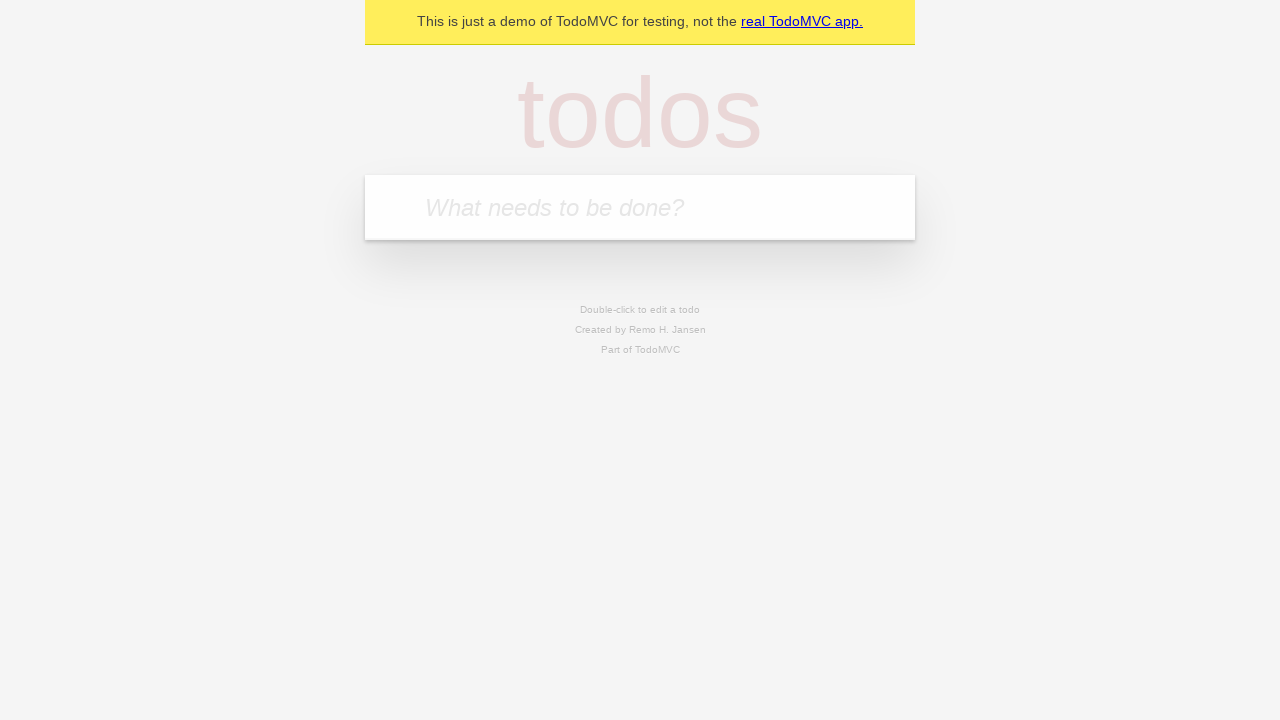

Navigated to TodoMVC demo page
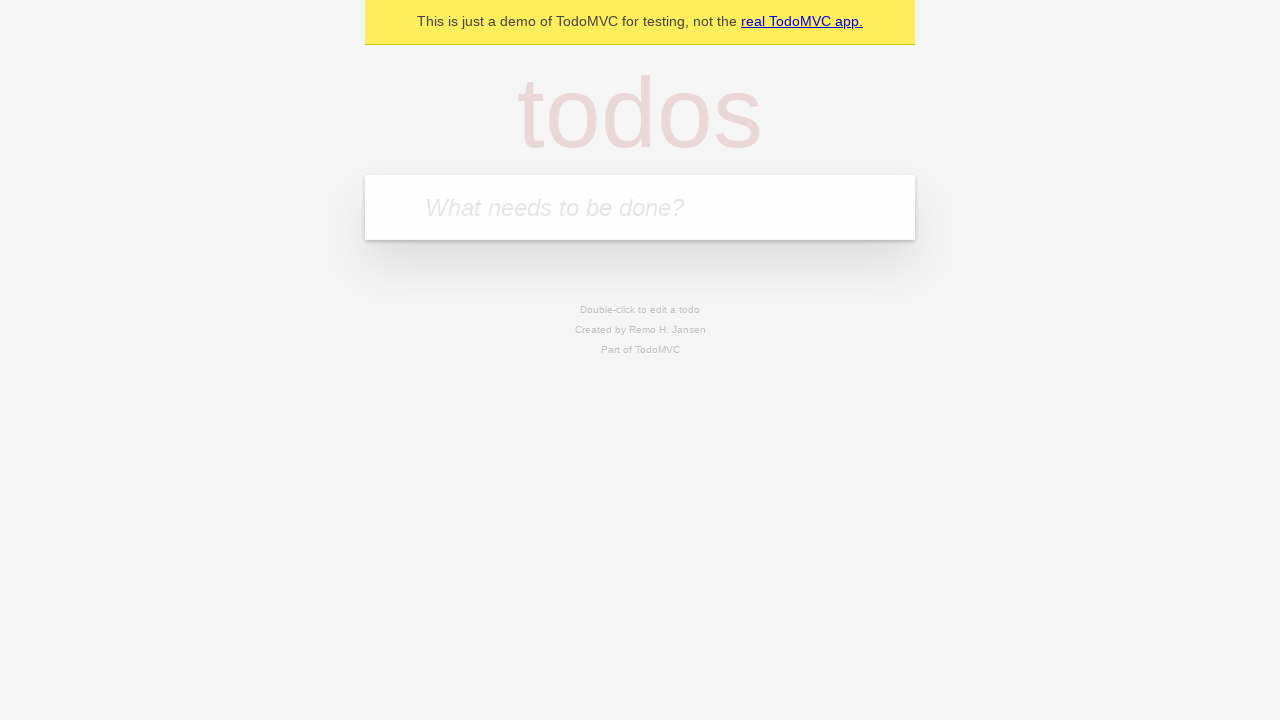

Filled new todo field with 'buy some cheese' on internal:attr=[placeholder="What needs to be done?"i]
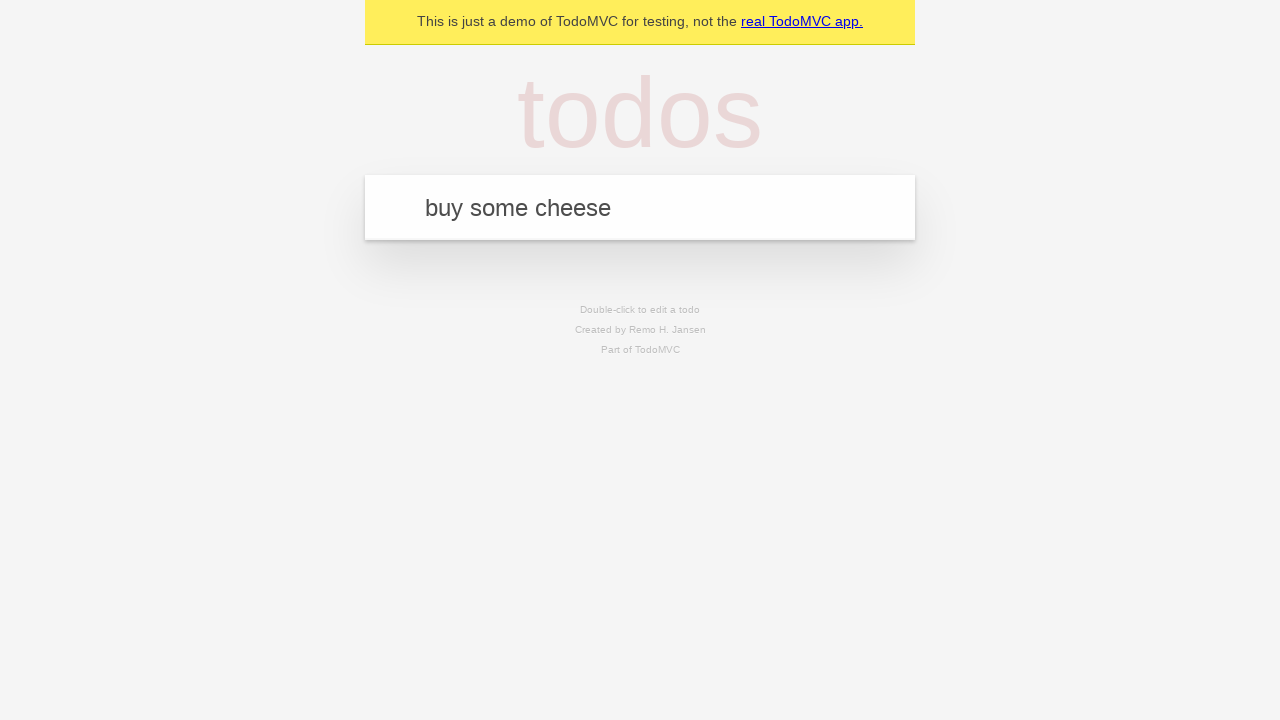

Pressed Enter to add first todo on internal:attr=[placeholder="What needs to be done?"i]
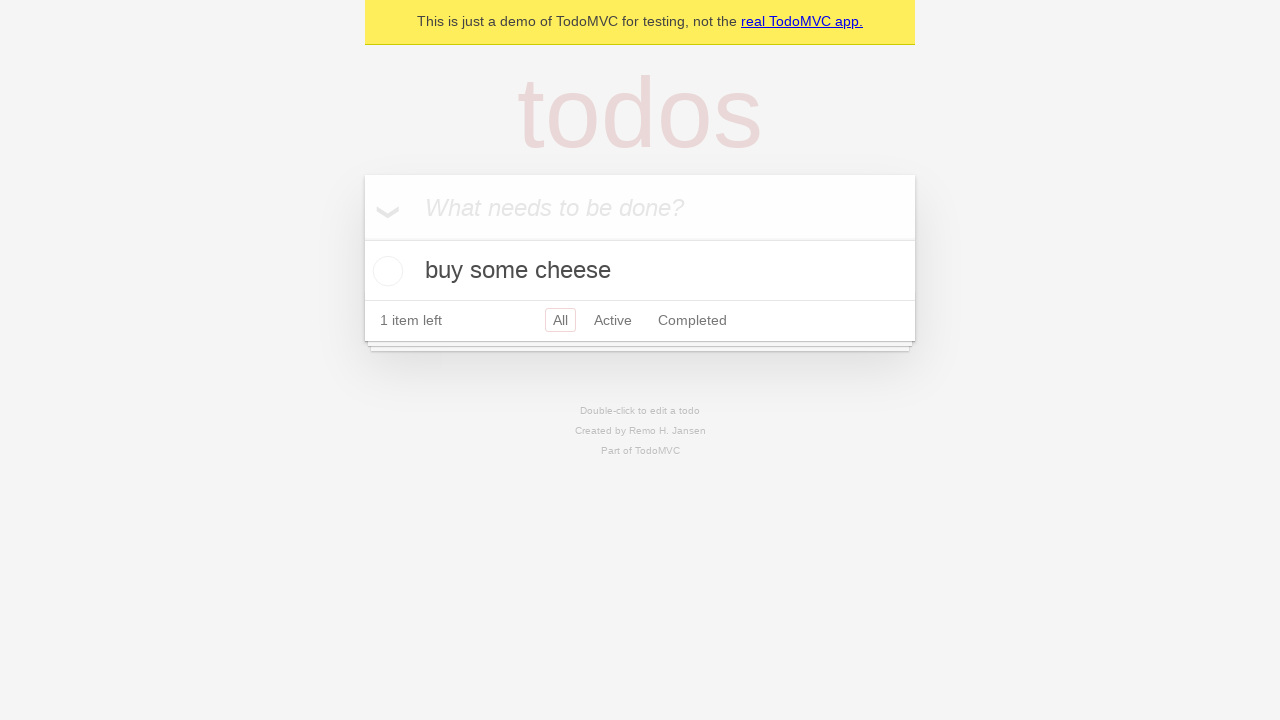

Filled new todo field with 'feed the cat' on internal:attr=[placeholder="What needs to be done?"i]
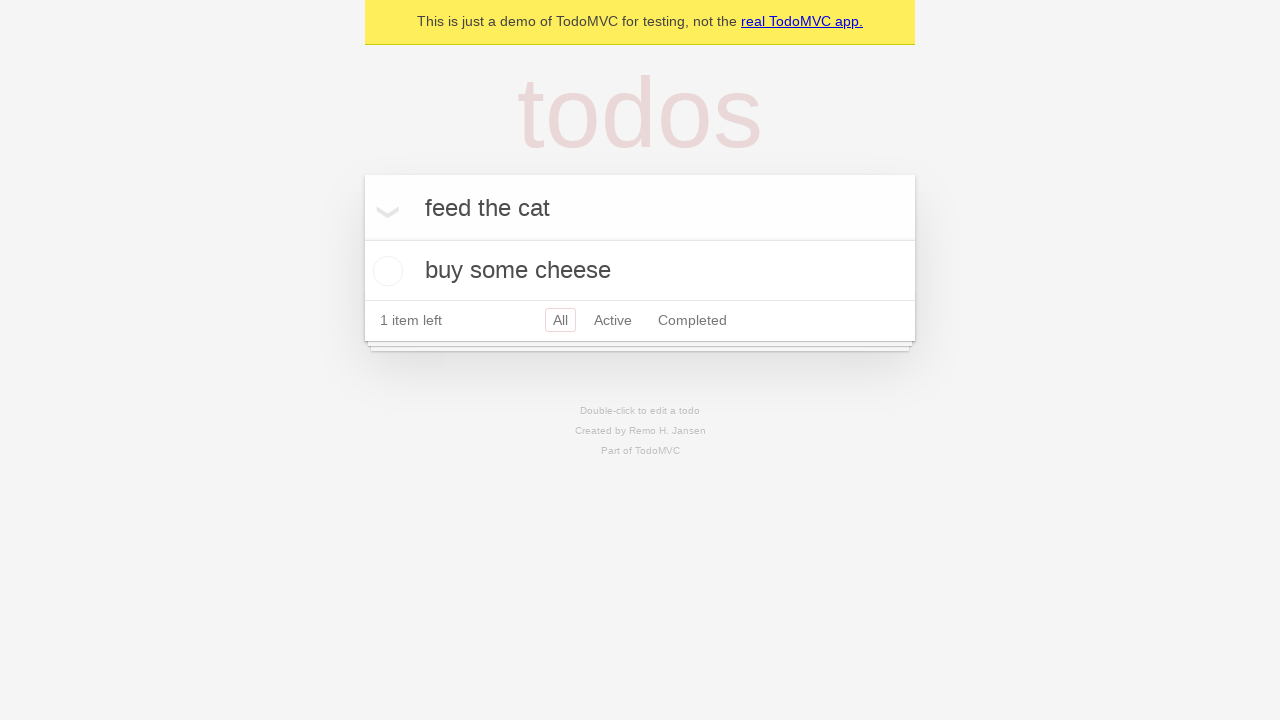

Pressed Enter to add second todo on internal:attr=[placeholder="What needs to be done?"i]
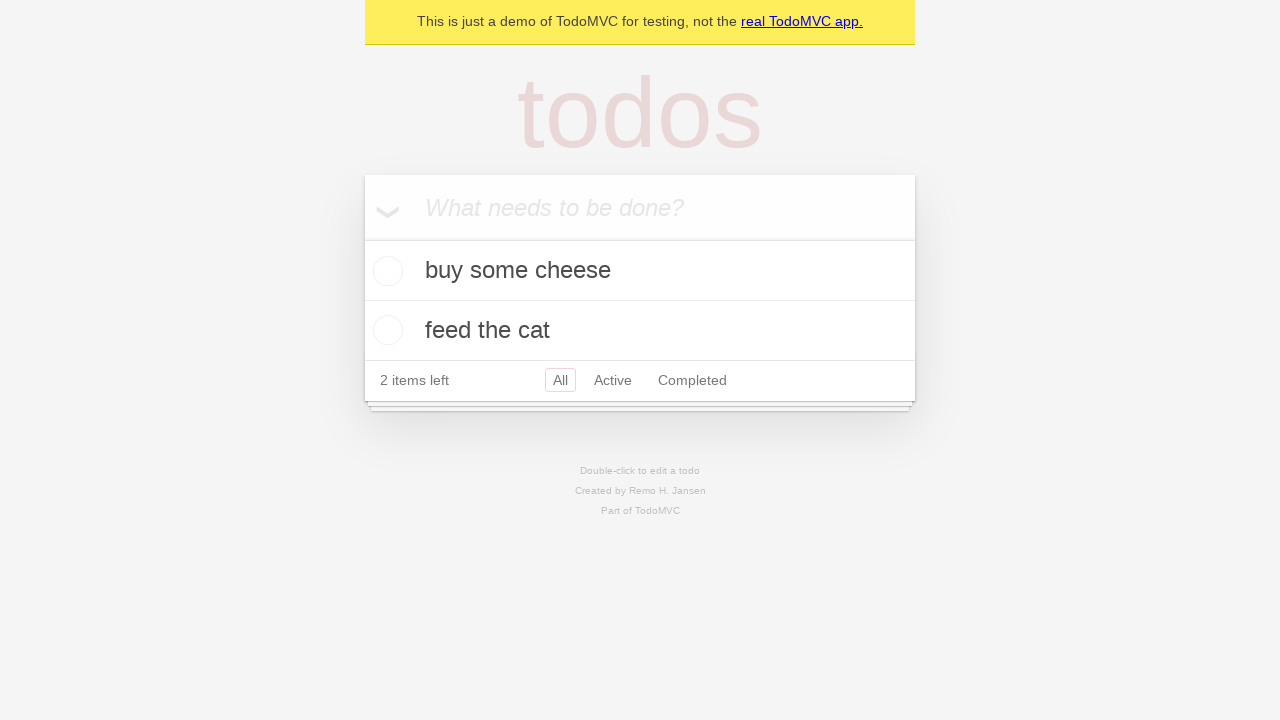

Filled new todo field with 'book a doctors appointment' on internal:attr=[placeholder="What needs to be done?"i]
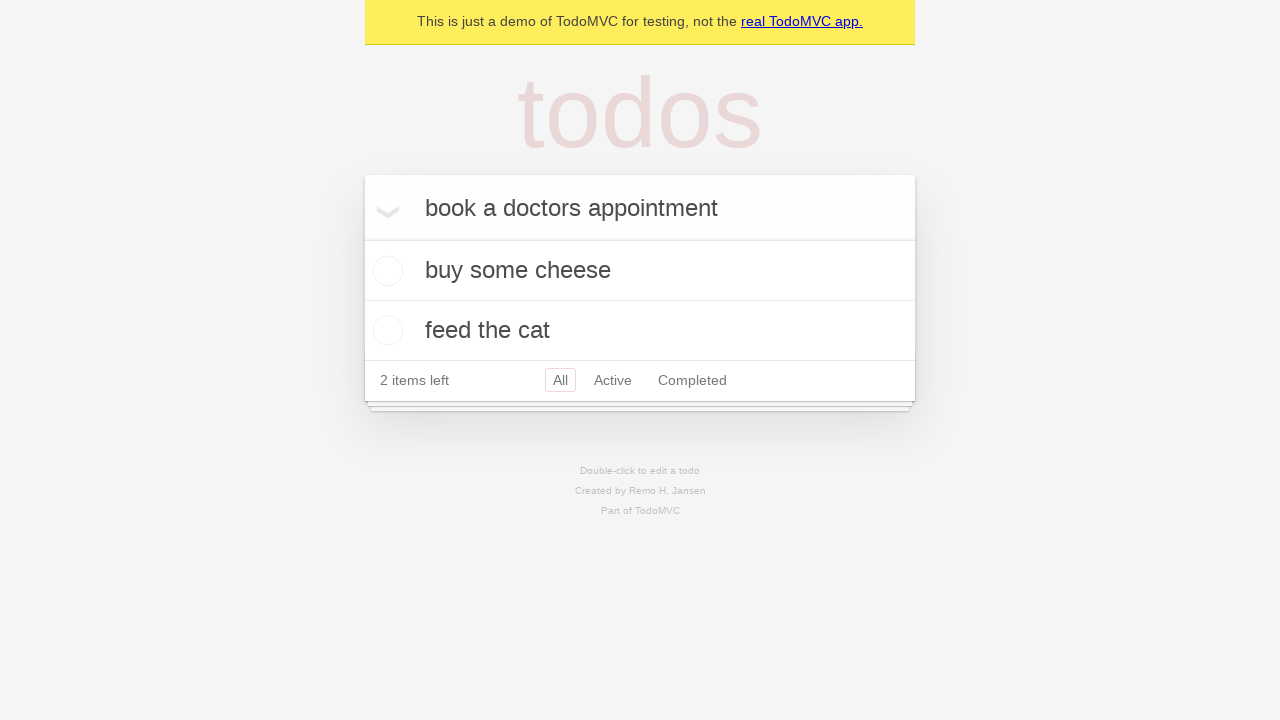

Pressed Enter to add third todo on internal:attr=[placeholder="What needs to be done?"i]
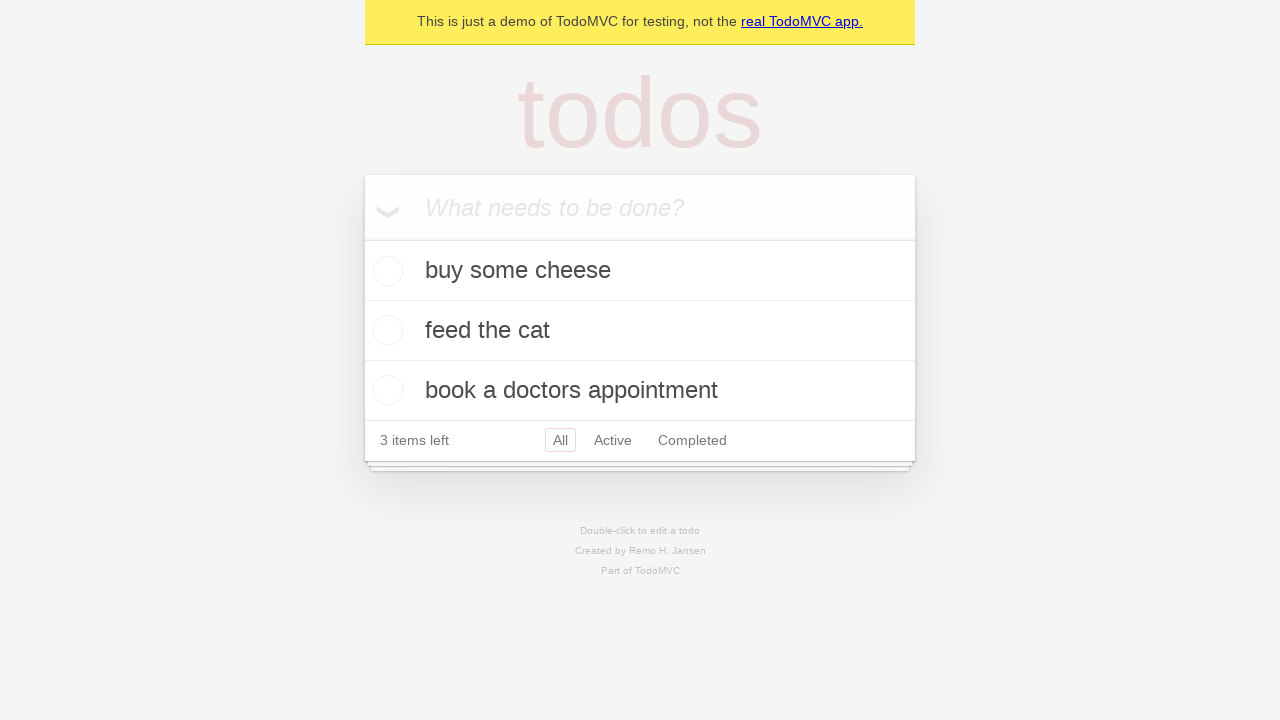

Checked the first todo item as completed at (385, 271) on .todo-list li .toggle >> nth=0
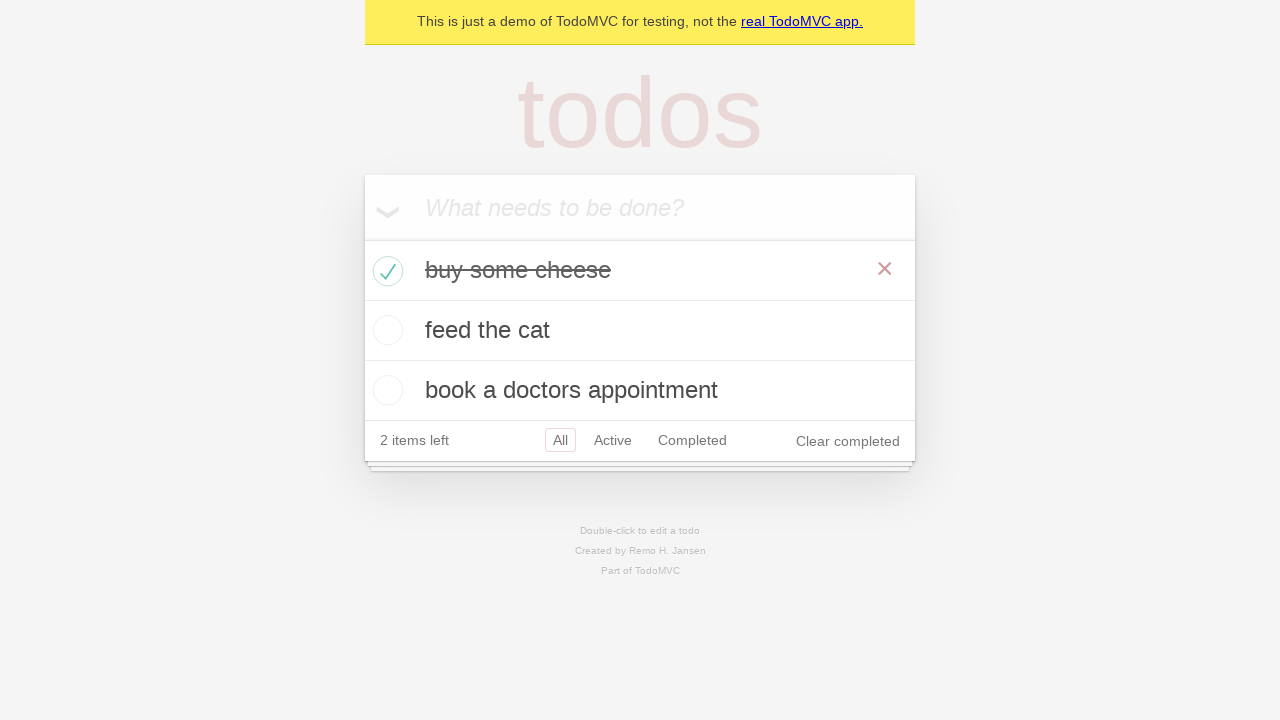

Clicked 'Clear completed' button to remove completed item at (848, 441) on internal:role=button[name="Clear completed"i]
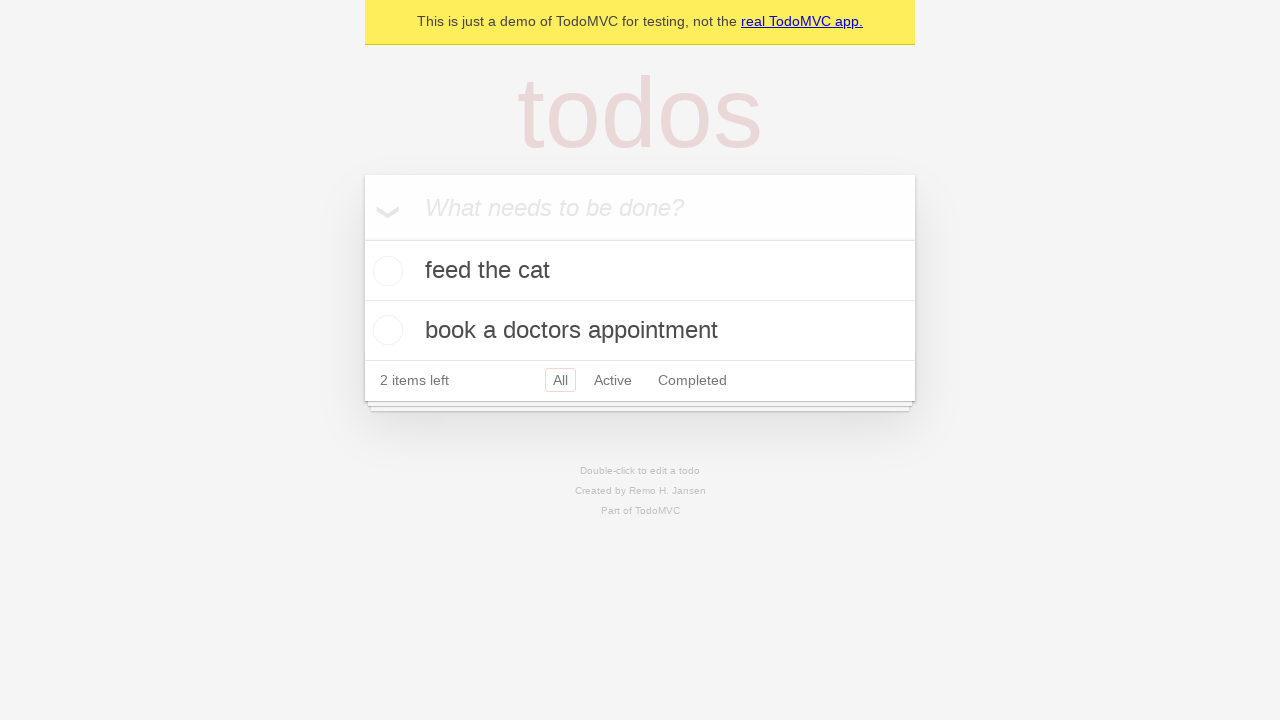

Verified that 'Clear completed' button is hidden when no items are completed
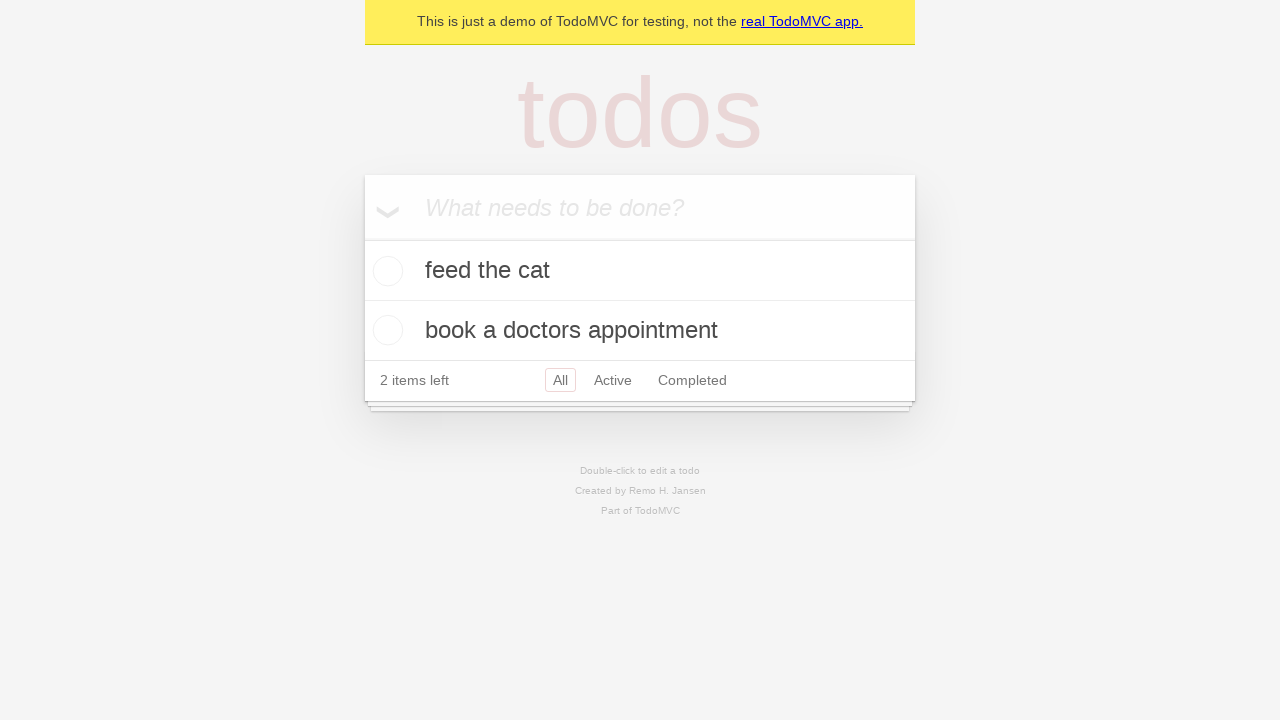

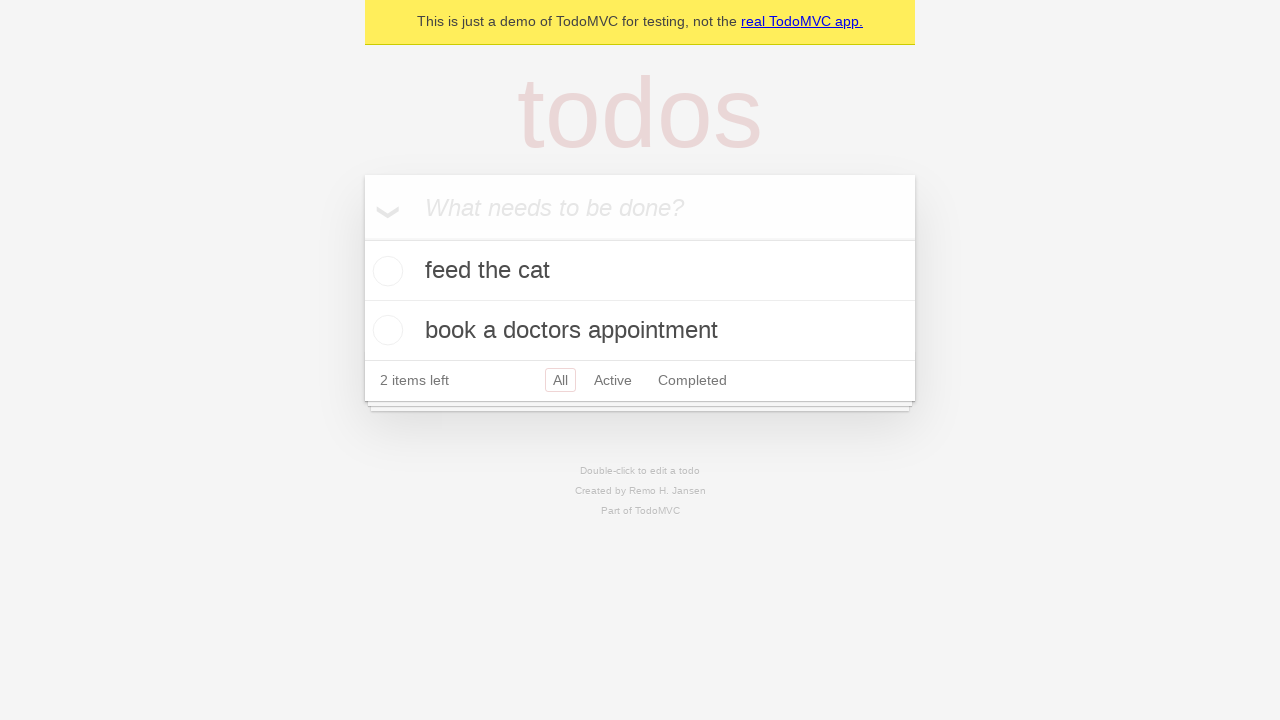